Tests window switching functionality by clicking a link that opens a new window and then switching to it by title

Starting URL: https://the-internet.herokuapp.com/windows

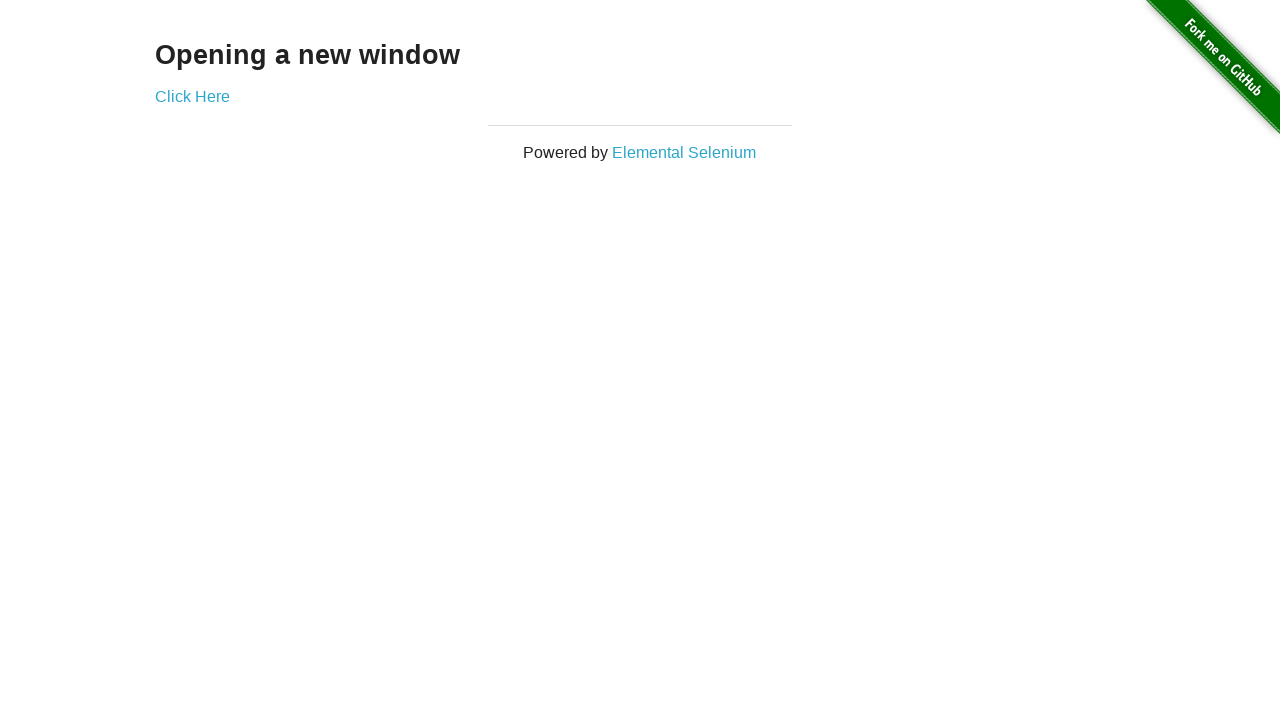

Clicked 'Click Here' link to open new window at (192, 96) on text=Click Here
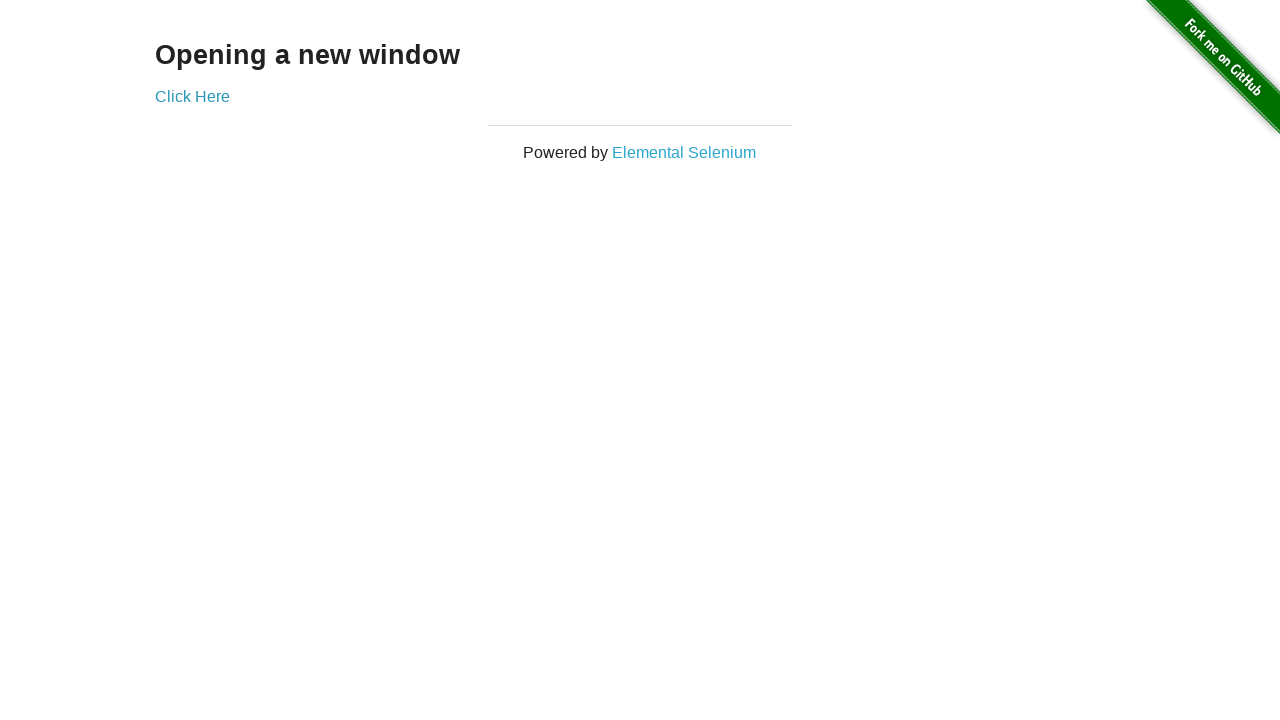

Waited for new window/tab to open
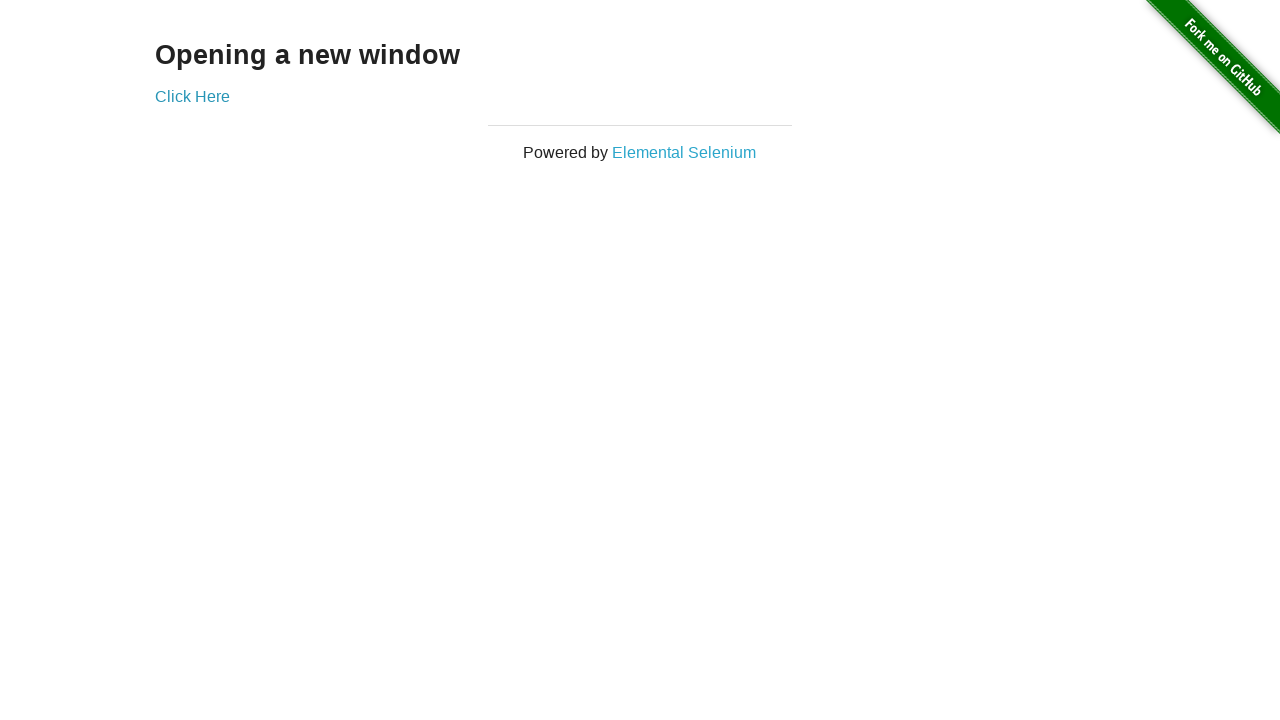

Retrieved all open pages from context
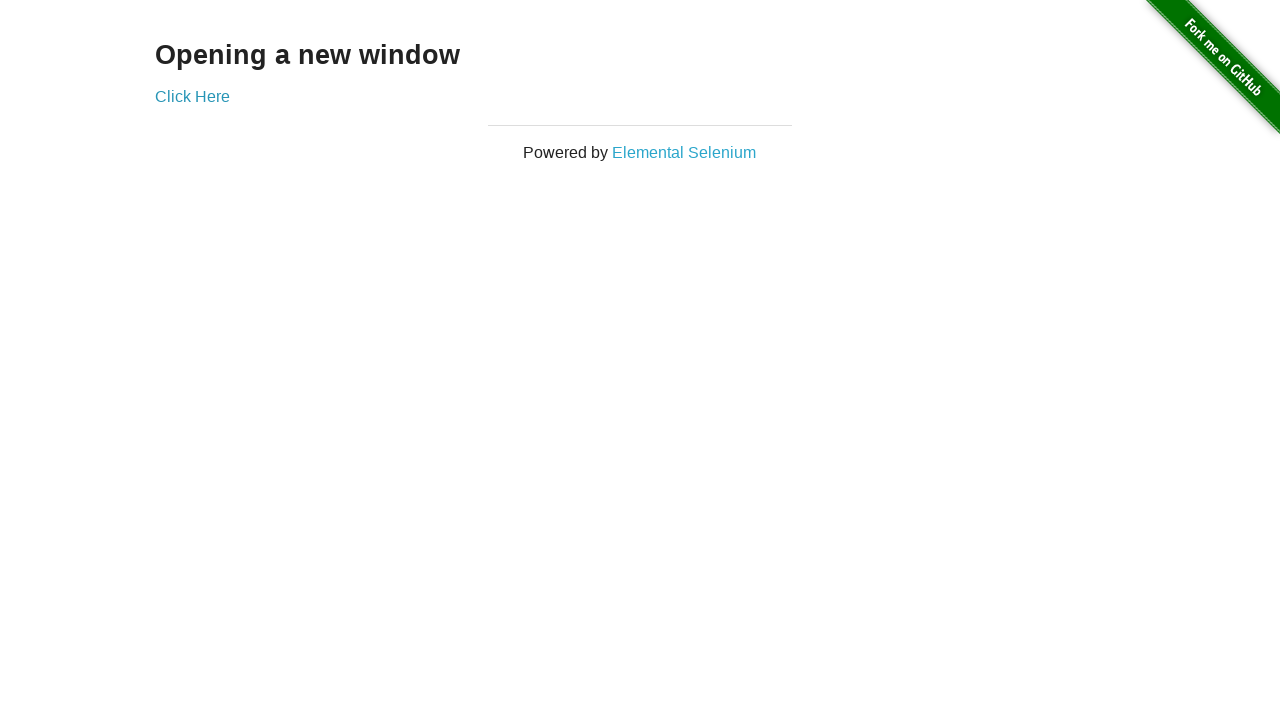

Found and switched to new window by title 'New Window'
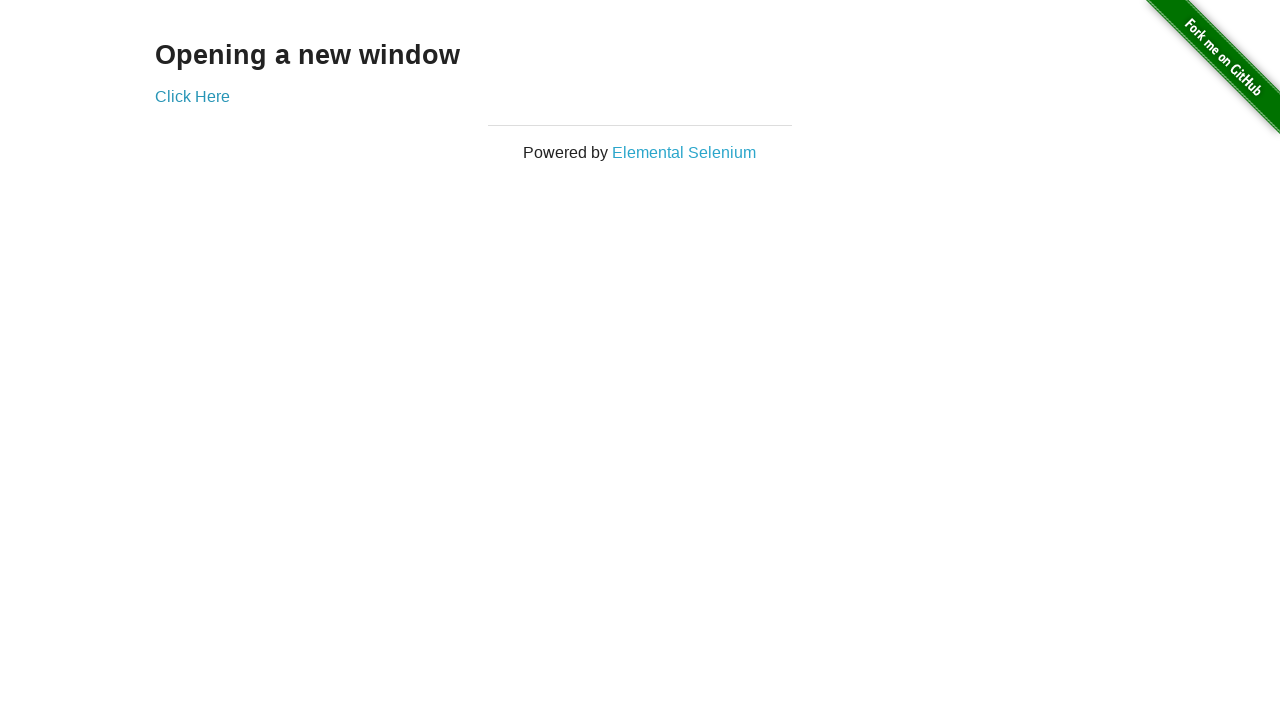

Verified new window content loaded by waiting for example heading
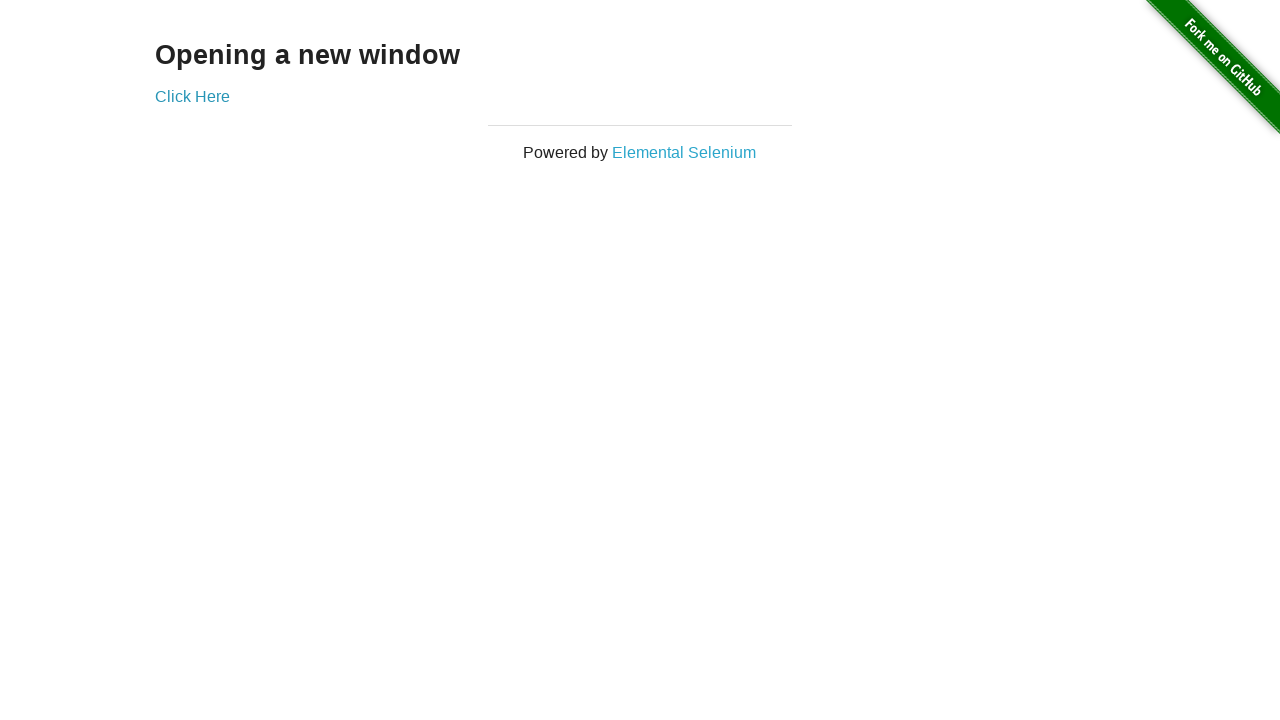

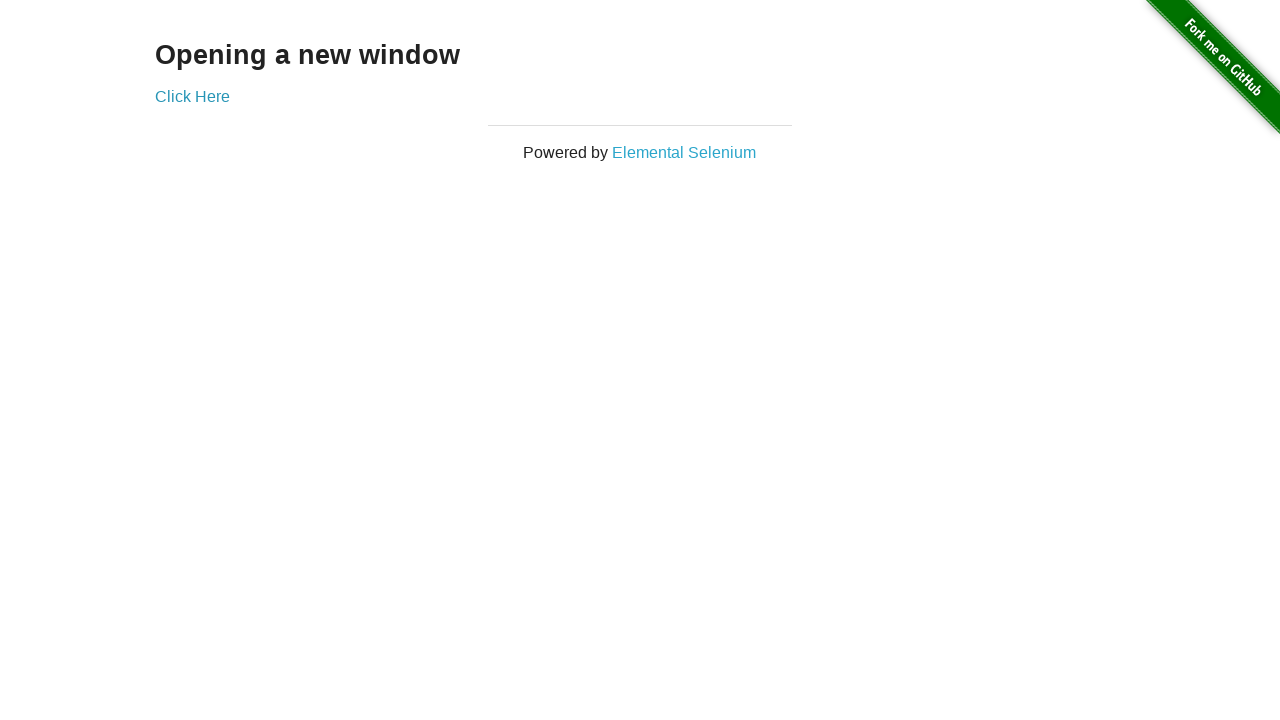